Tests the Photoreactor HTML renderer by filling a JSON script into a text area, clicking the render button, and waiting for the render to complete

Starting URL: https://photoreactor.redpapr.com/

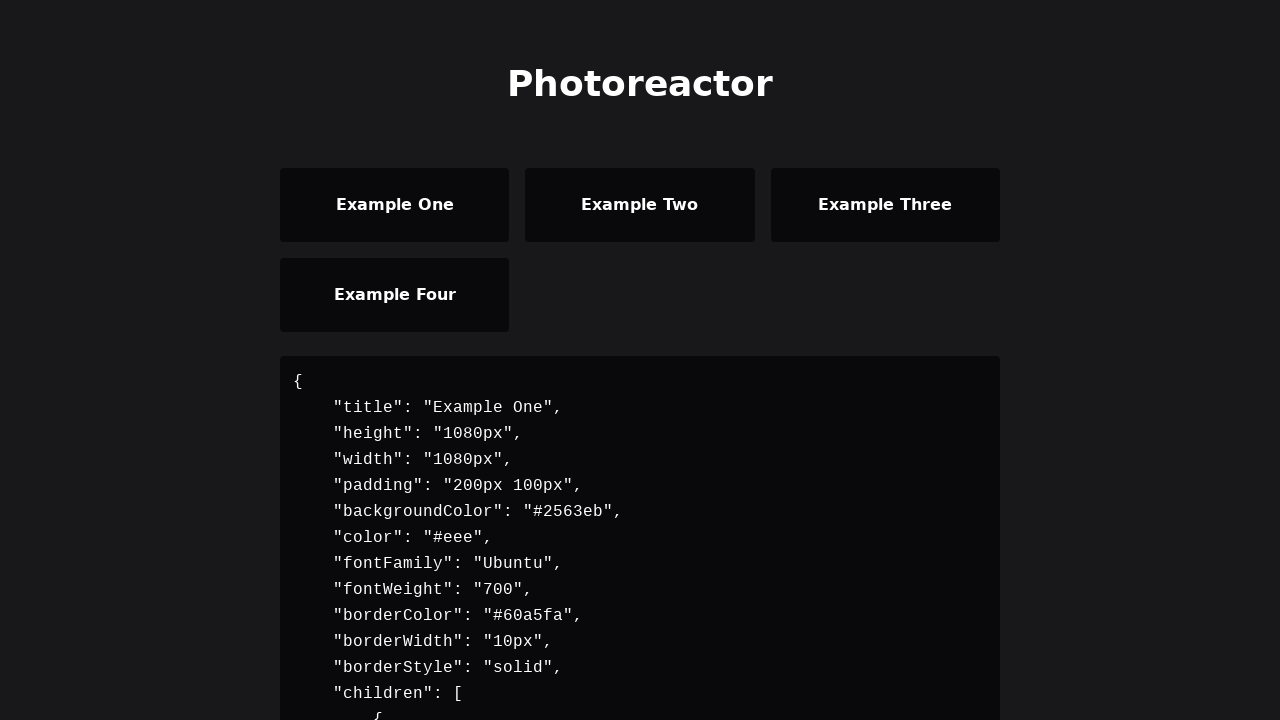

Filled input text area with JSON script containing Photoreactor configuration on #inputTextArea
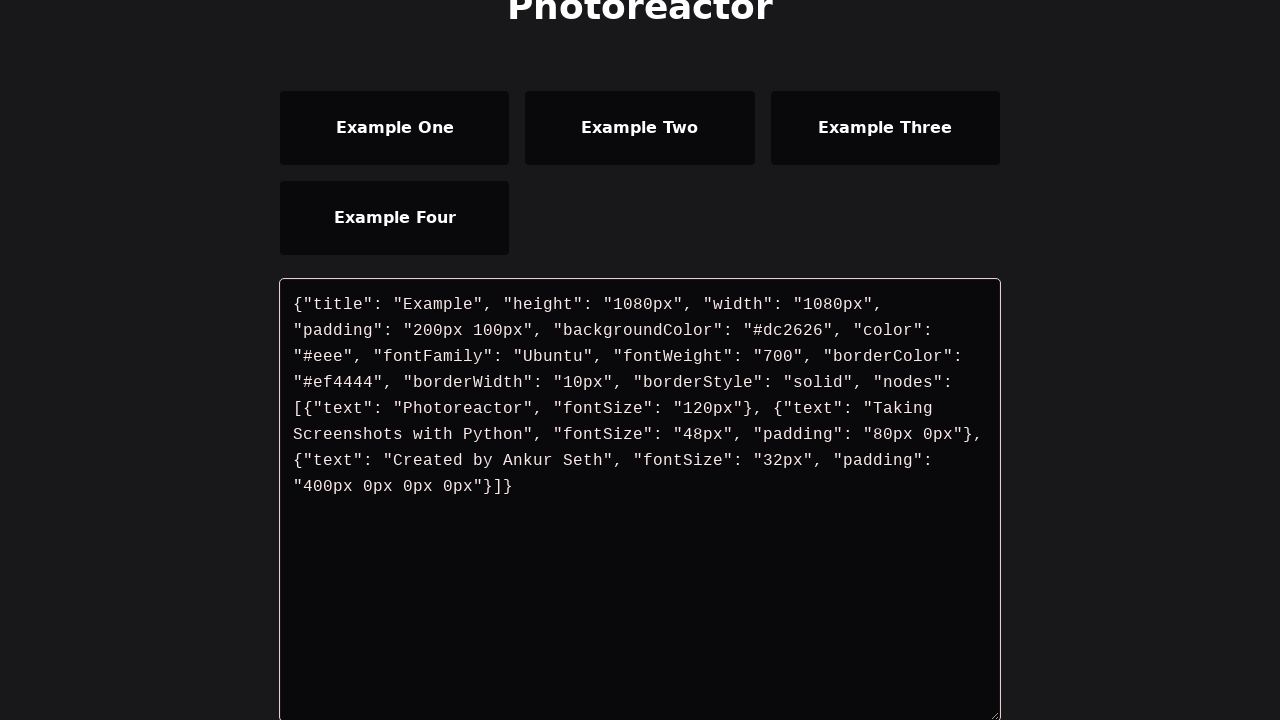

Clicked render button to start HTML rendering at (364, 407) on #renderButton
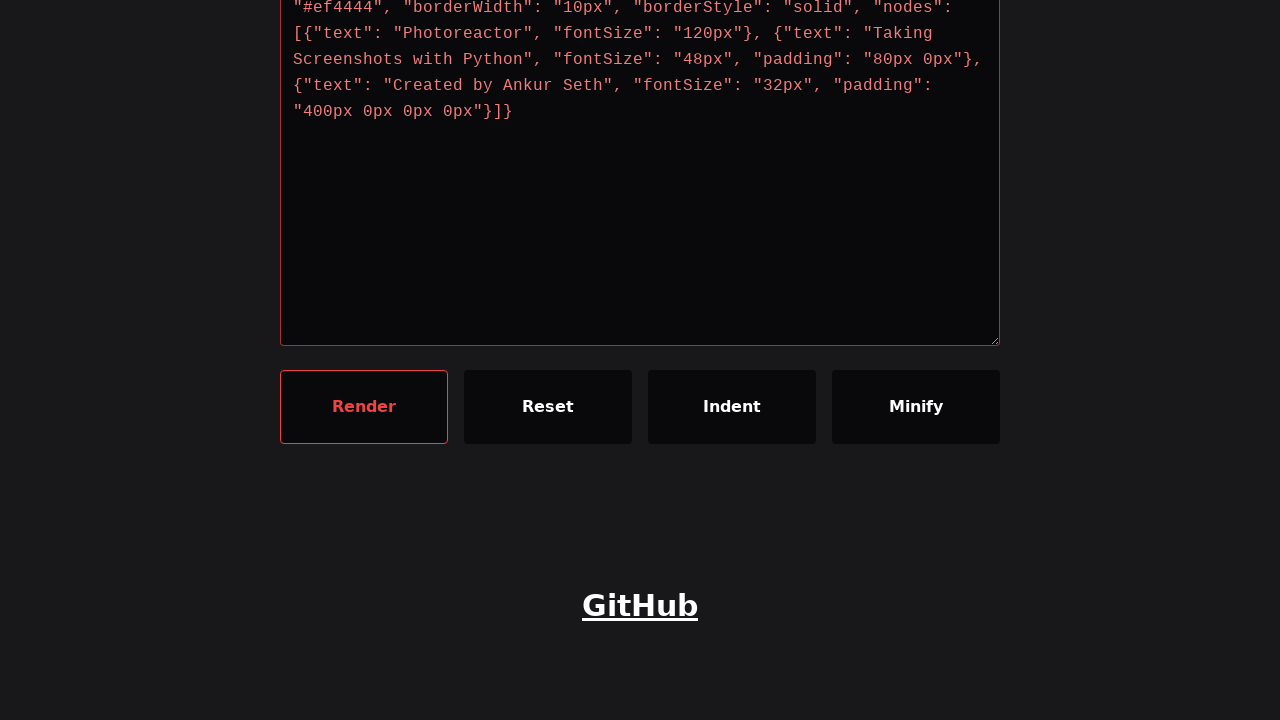

Waited for renderer to complete processing (1000ms timeout)
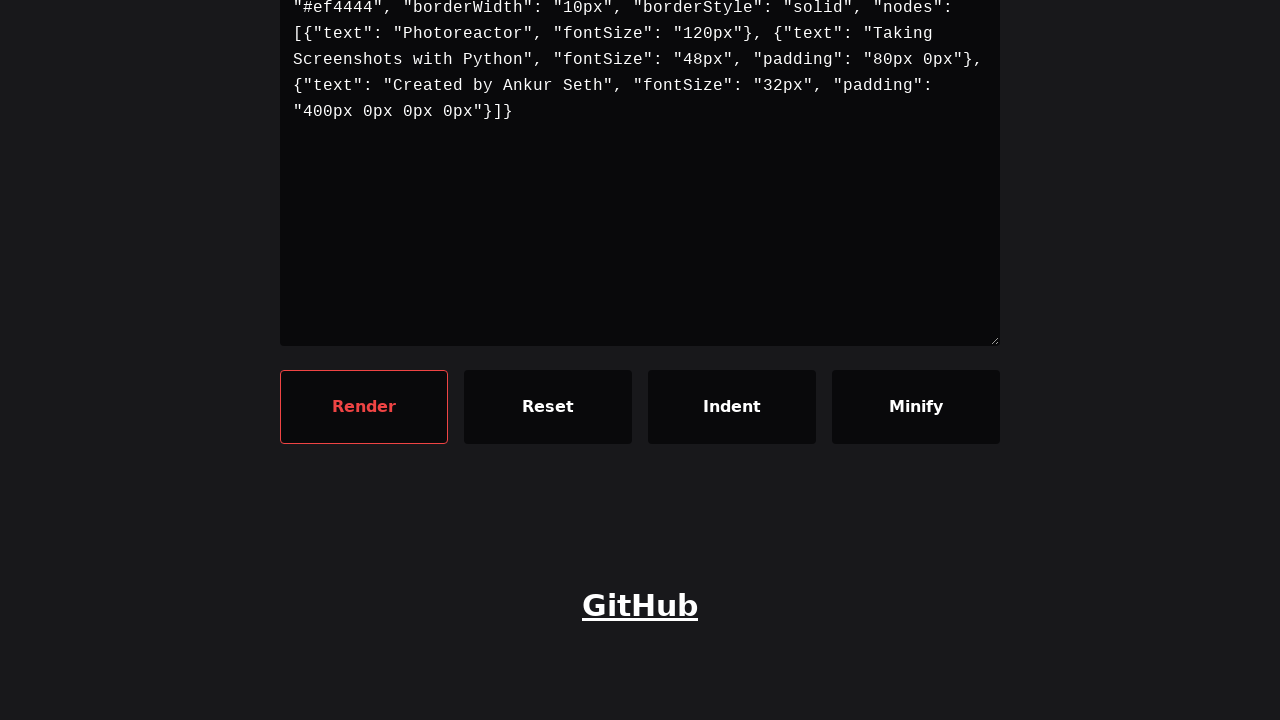

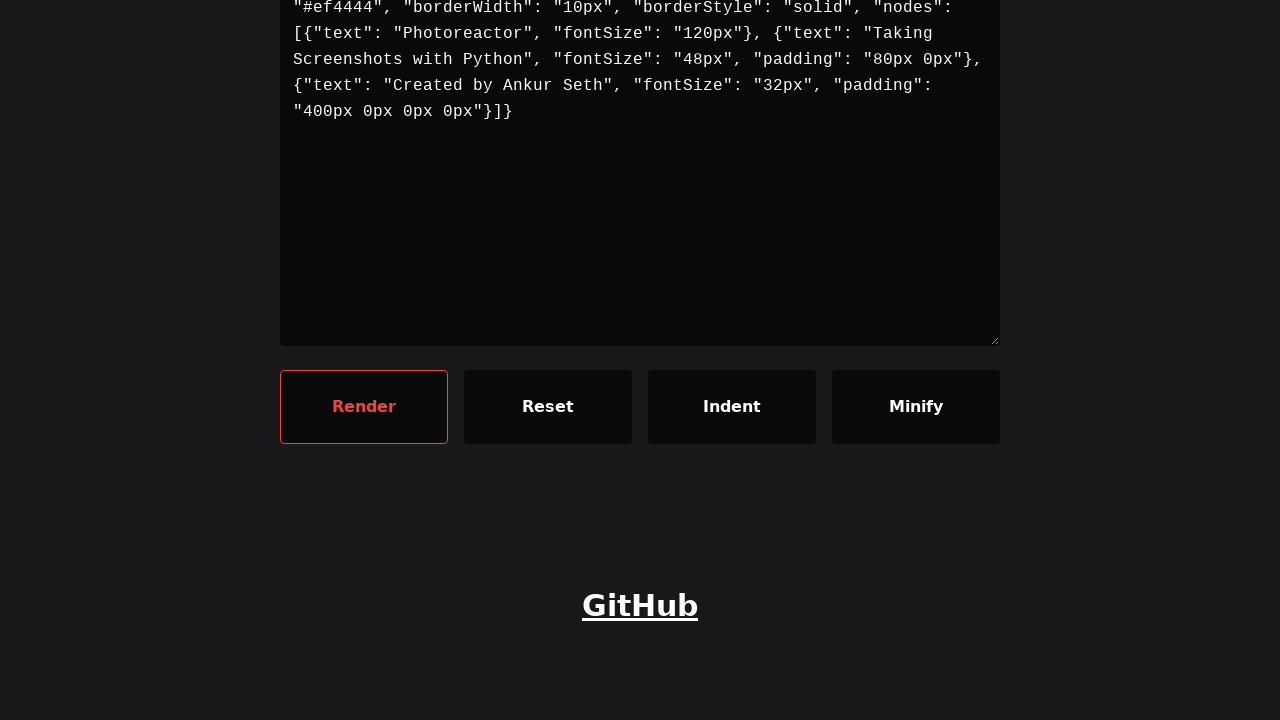